Tests cookie management functionality by adding a custom cookie, retrieving all cookies, and then deleting the custom cookie

Starting URL: https://www.infosys.com

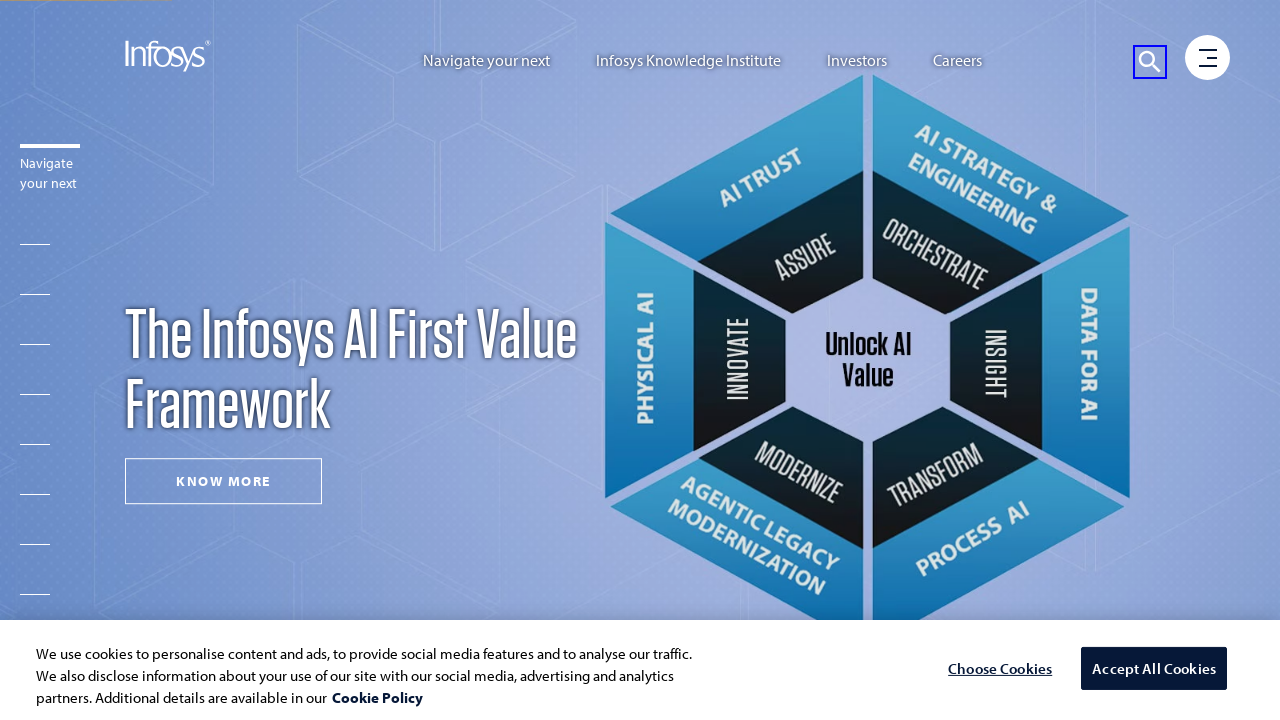

Added custom cookie 'Company' with value 'AMG SPICES' to the context
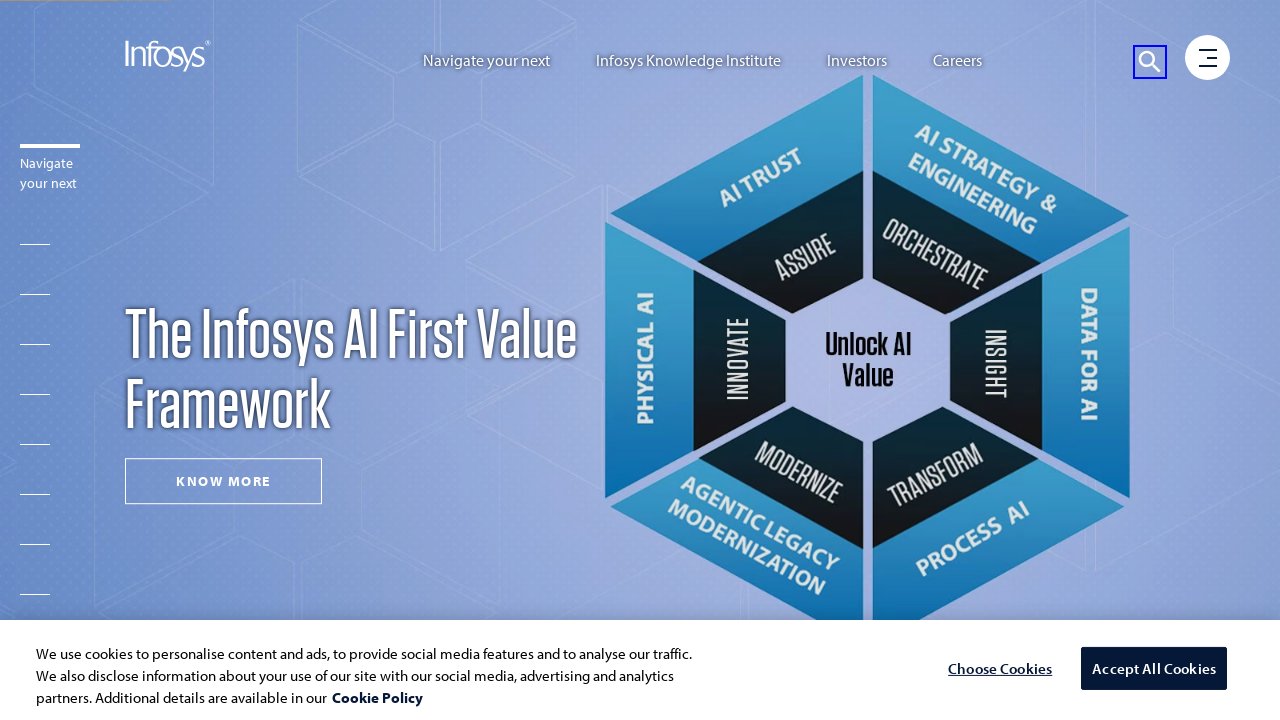

Reloaded the page to ensure cookies are set
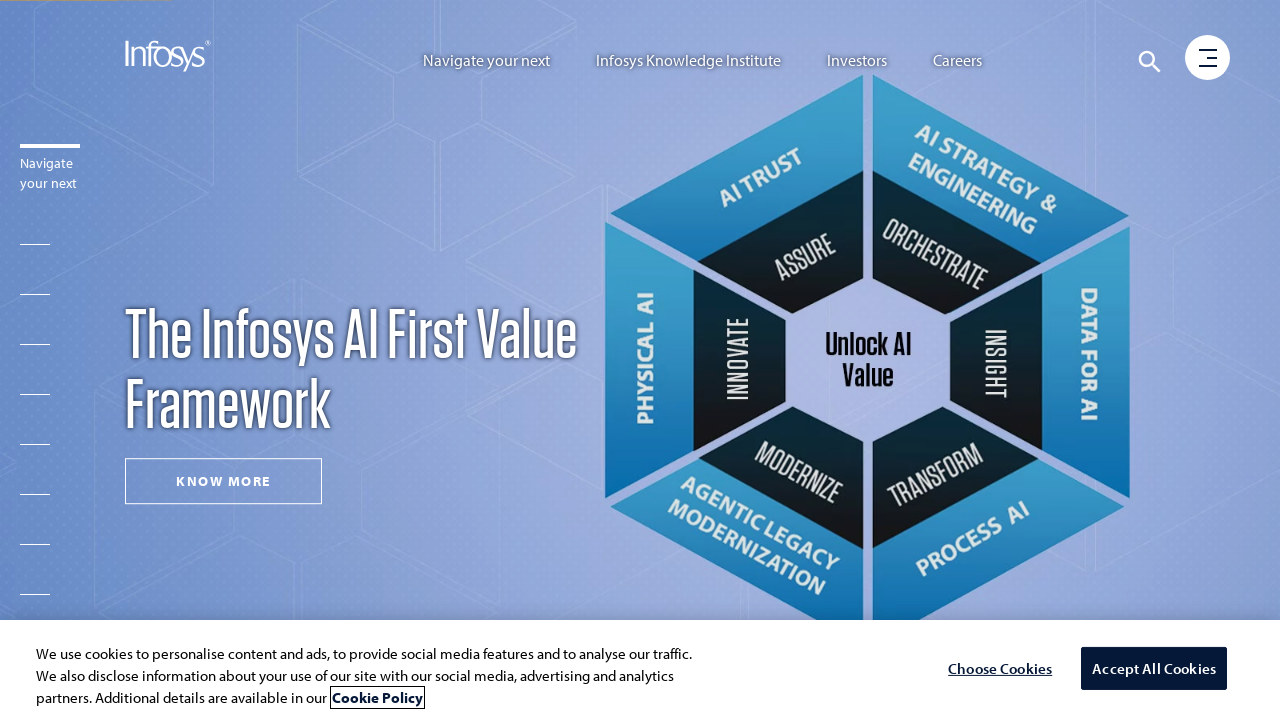

Retrieved all cookies from context - found 40 cookie(s)
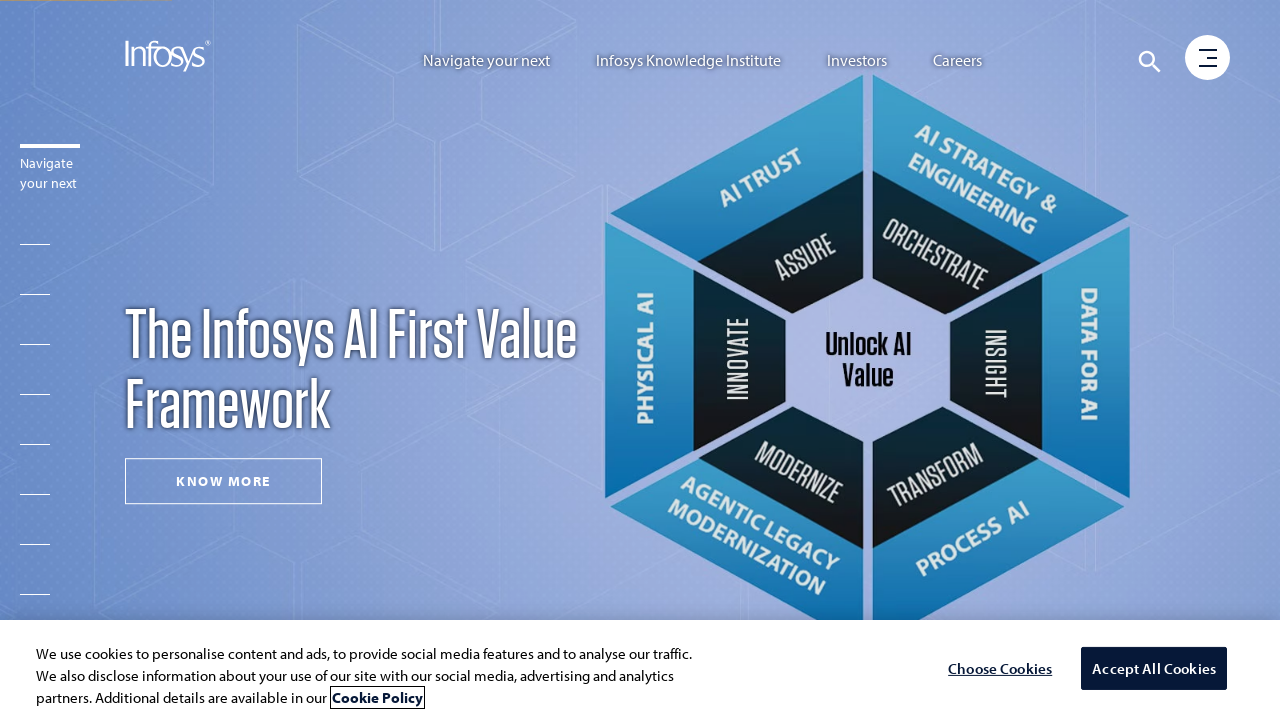

Deleted the 'Company' cookie from the context
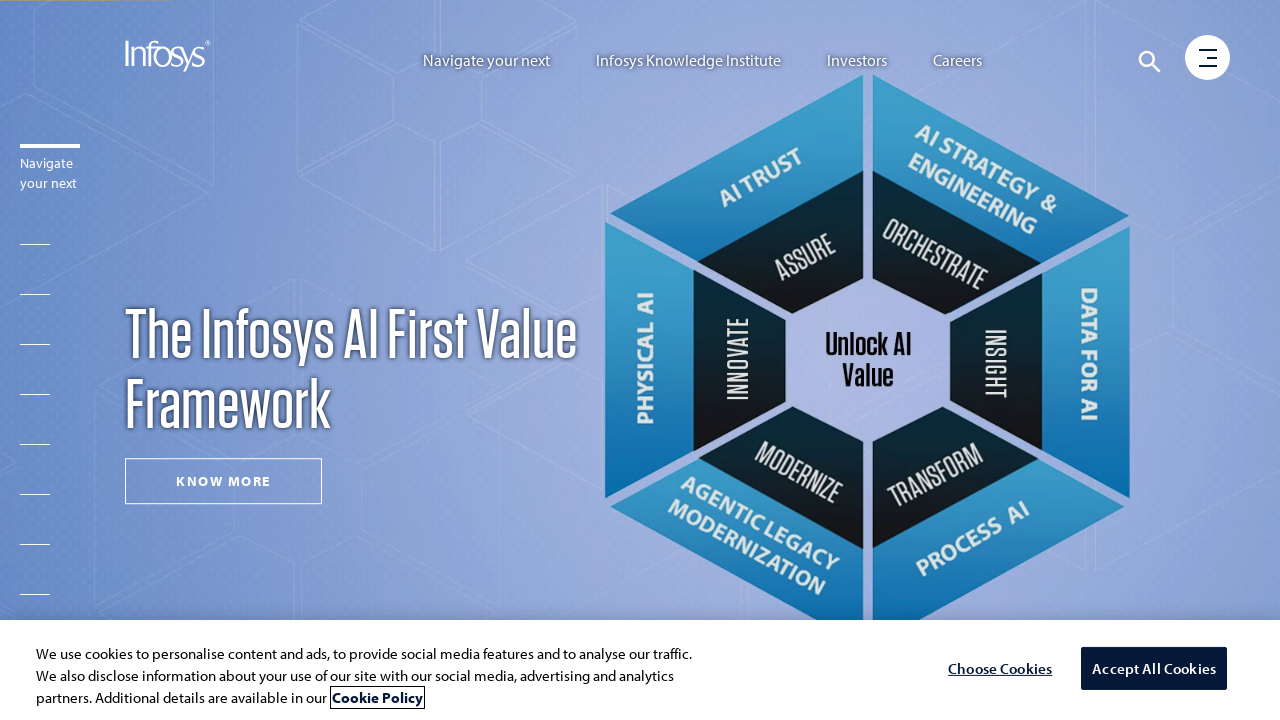

Verified cookie deletion - 39 cookie(s) remain in context
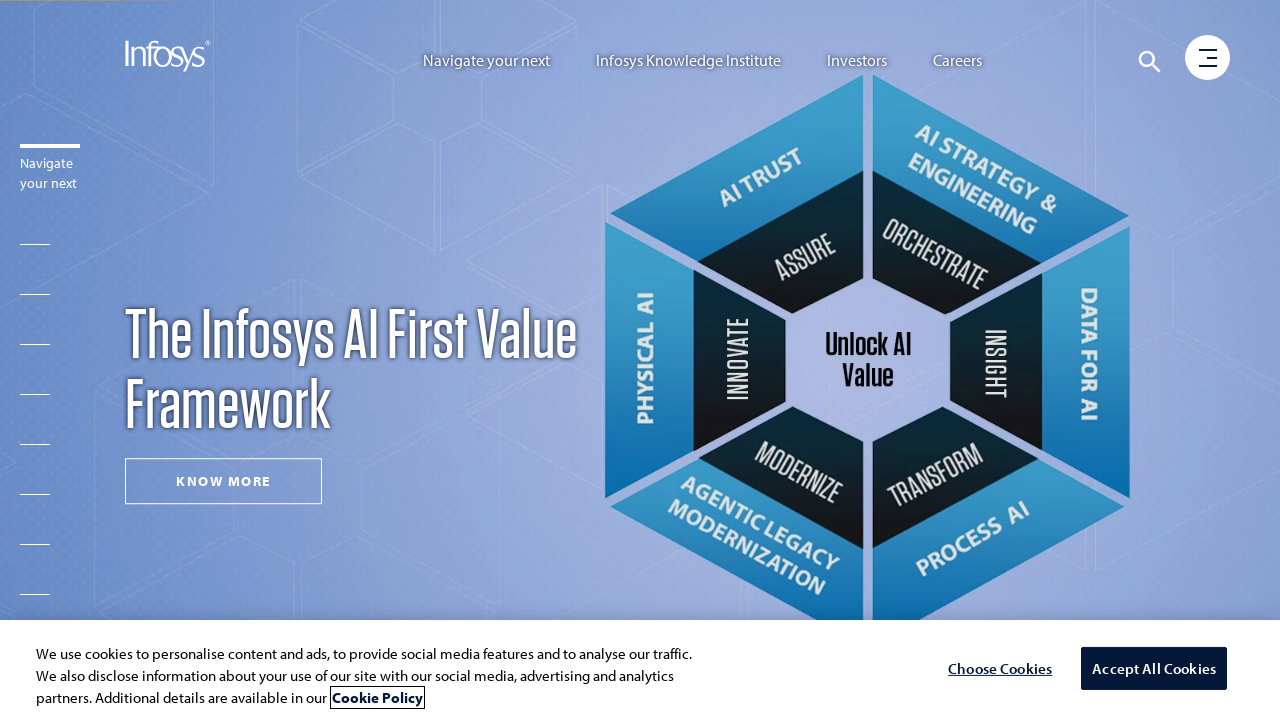

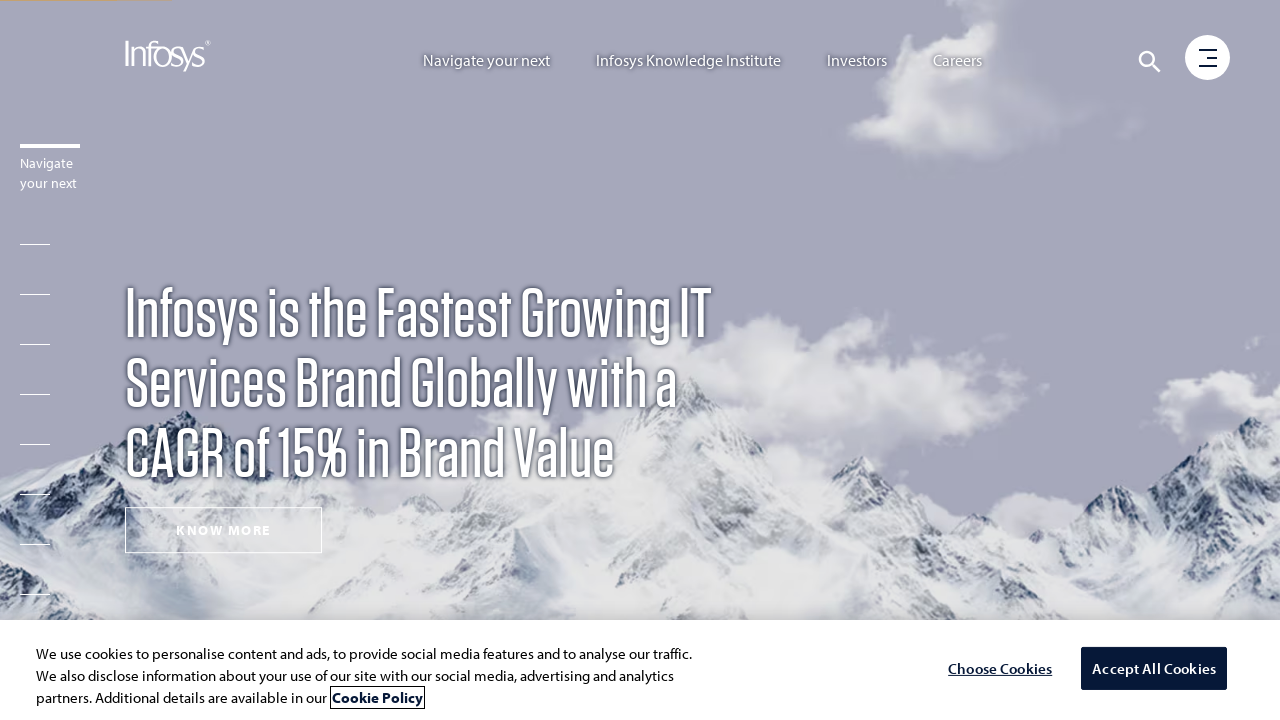